Tests hover functionality by hovering over an avatar image and verifying that additional user information (figcaption) becomes visible.

Starting URL: http://the-internet.herokuapp.com/hovers

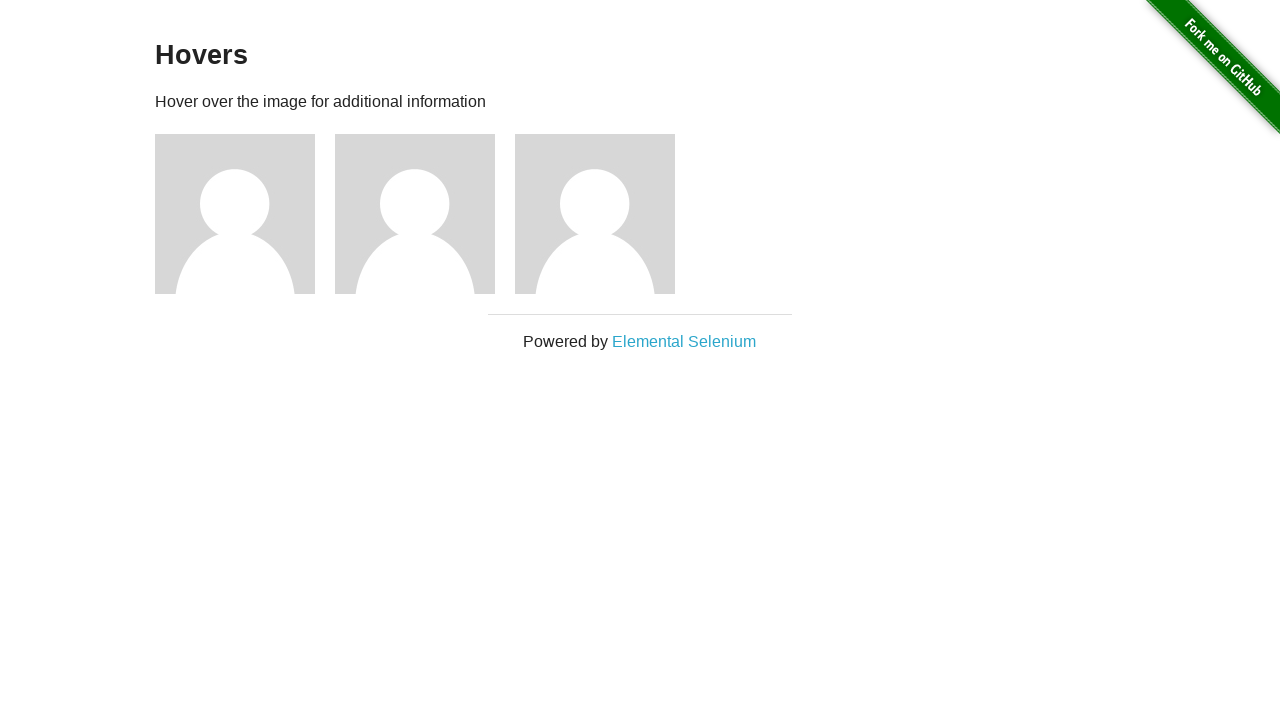

Located the first avatar figure element
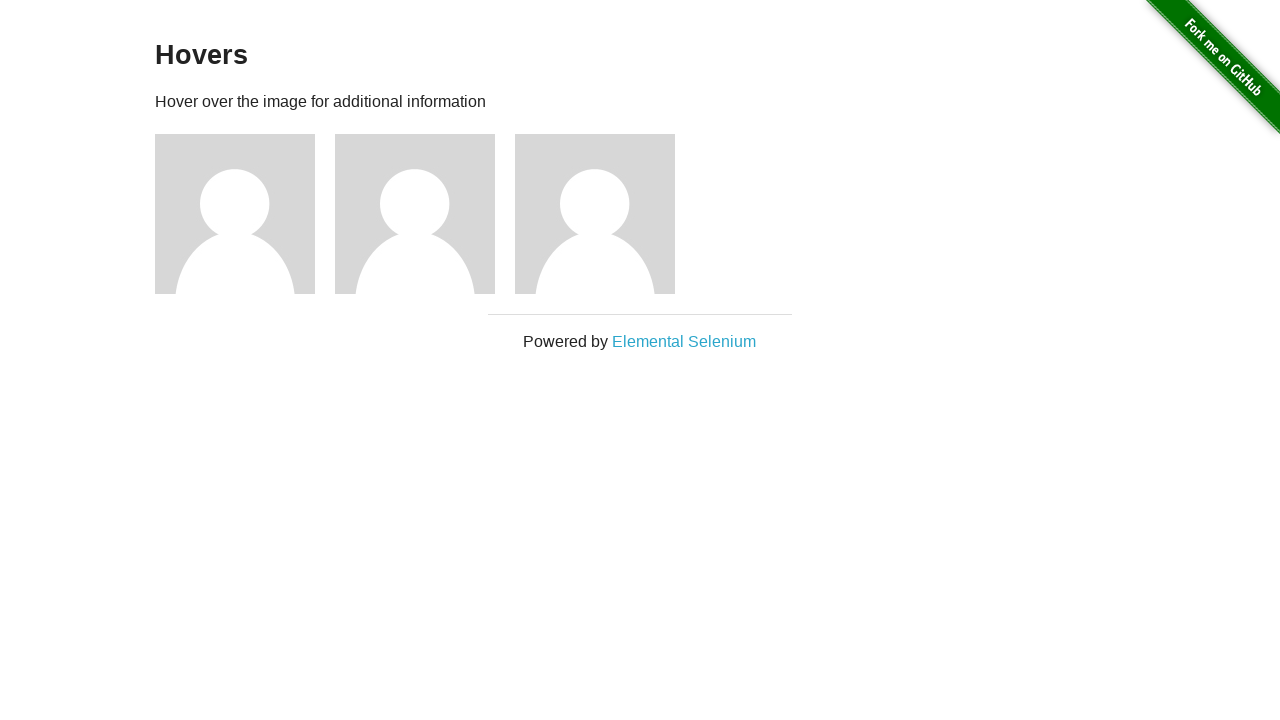

Hovered over the avatar image at (245, 214) on .figure >> nth=0
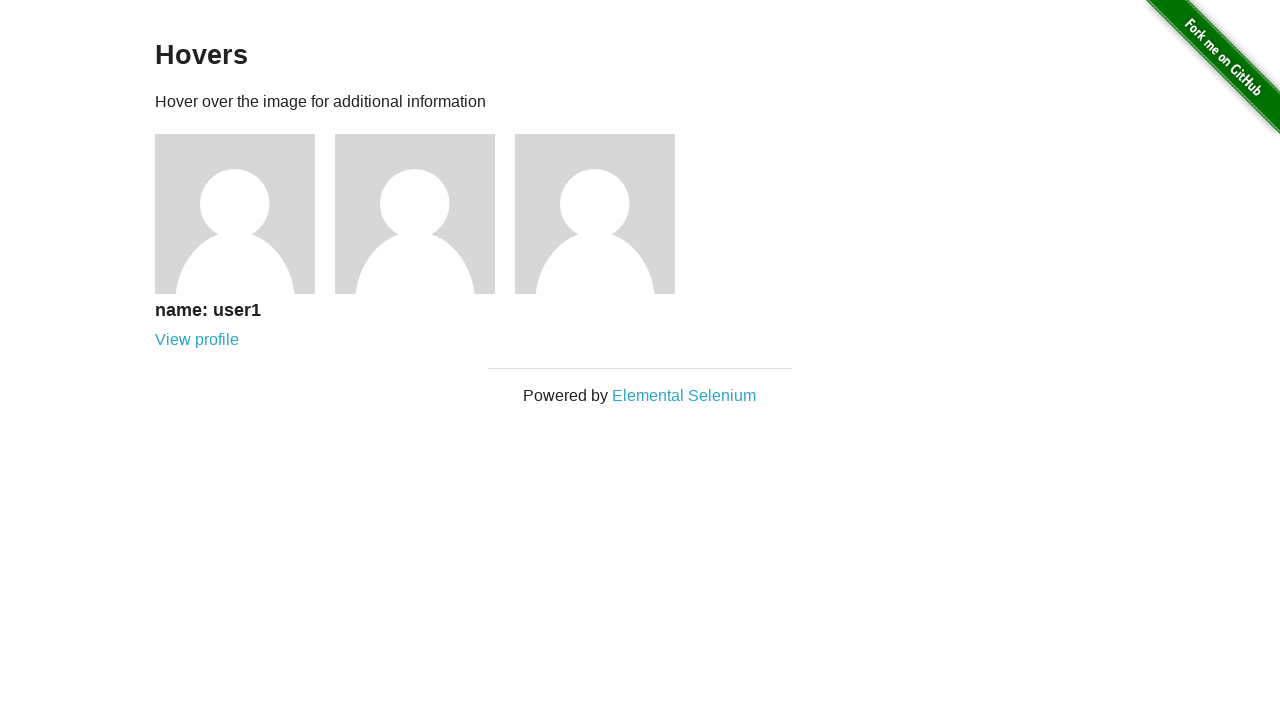

Figcaption became visible after hovering
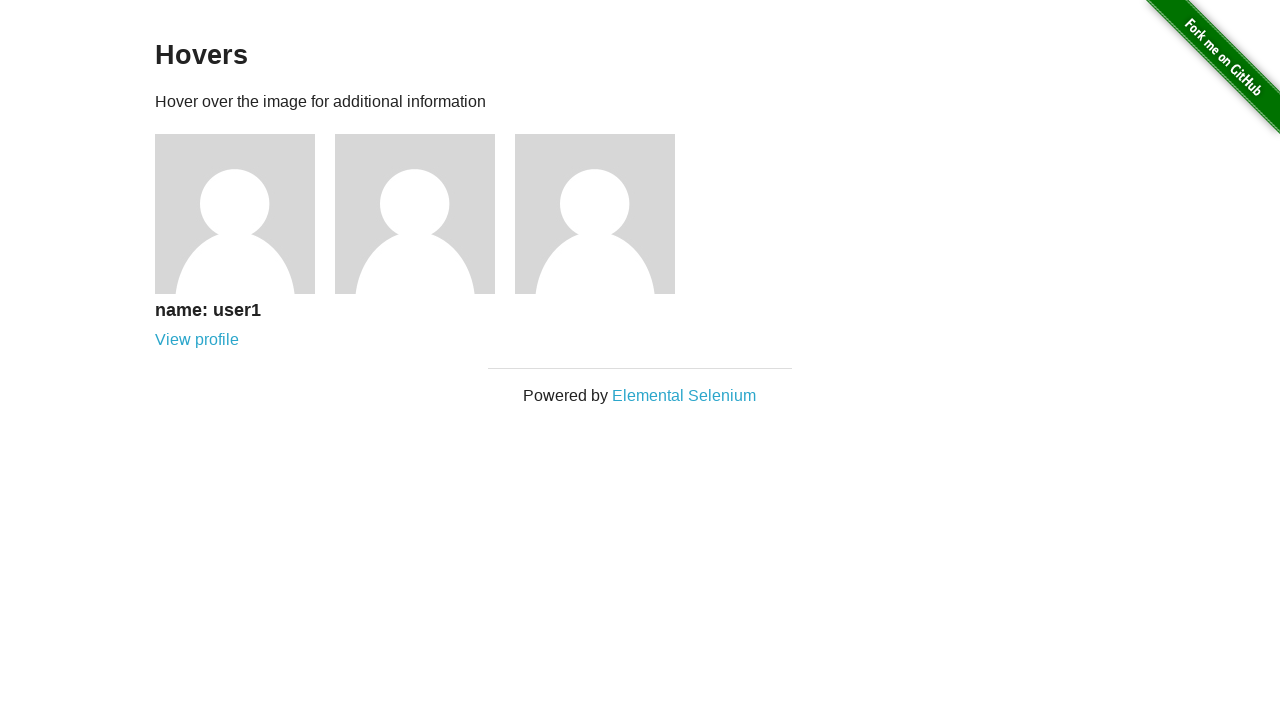

Verified that figcaption is visible
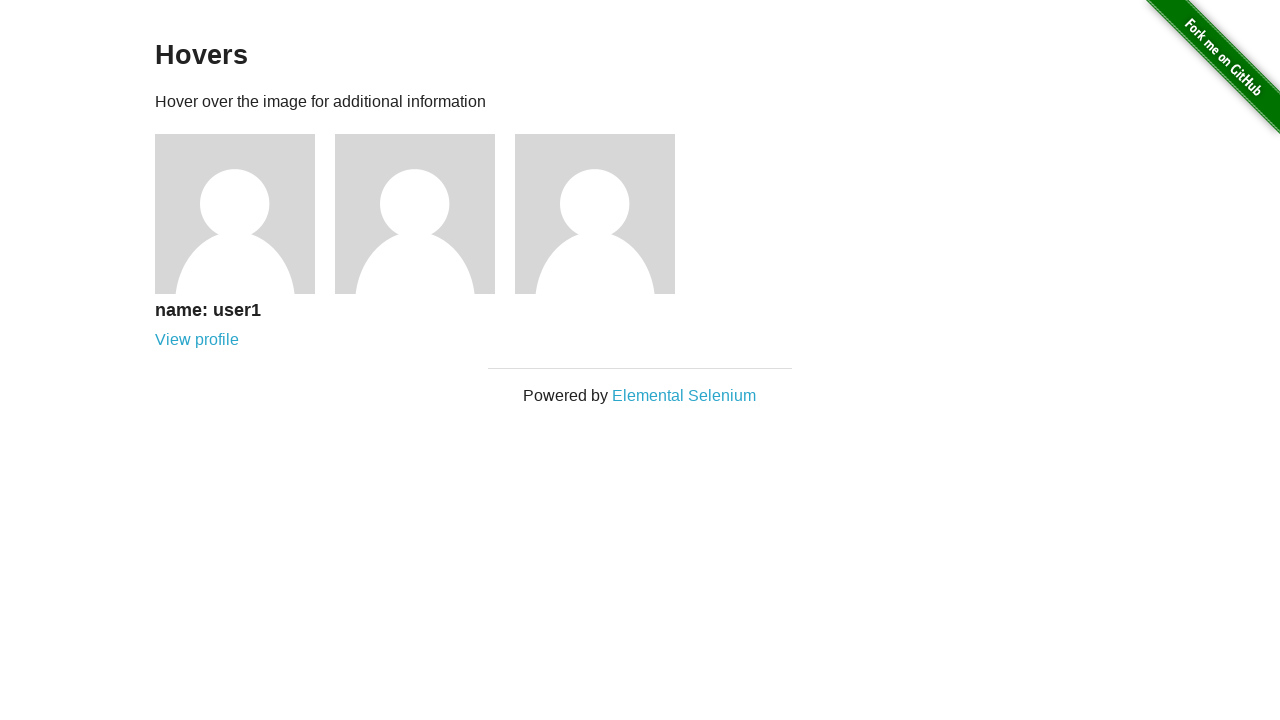

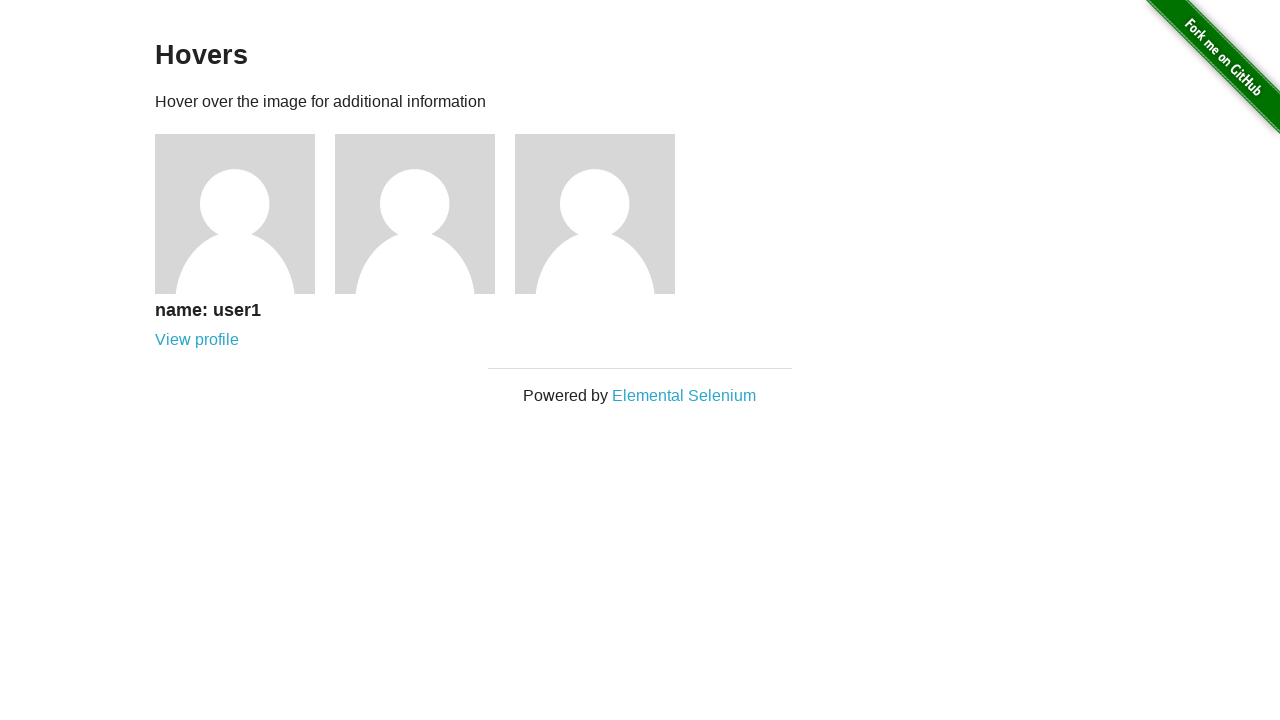